Tests window handling functionality by clicking a link that opens a new window, switching between windows, and closing them

Starting URL: https://the-internet.herokuapp.com/windows

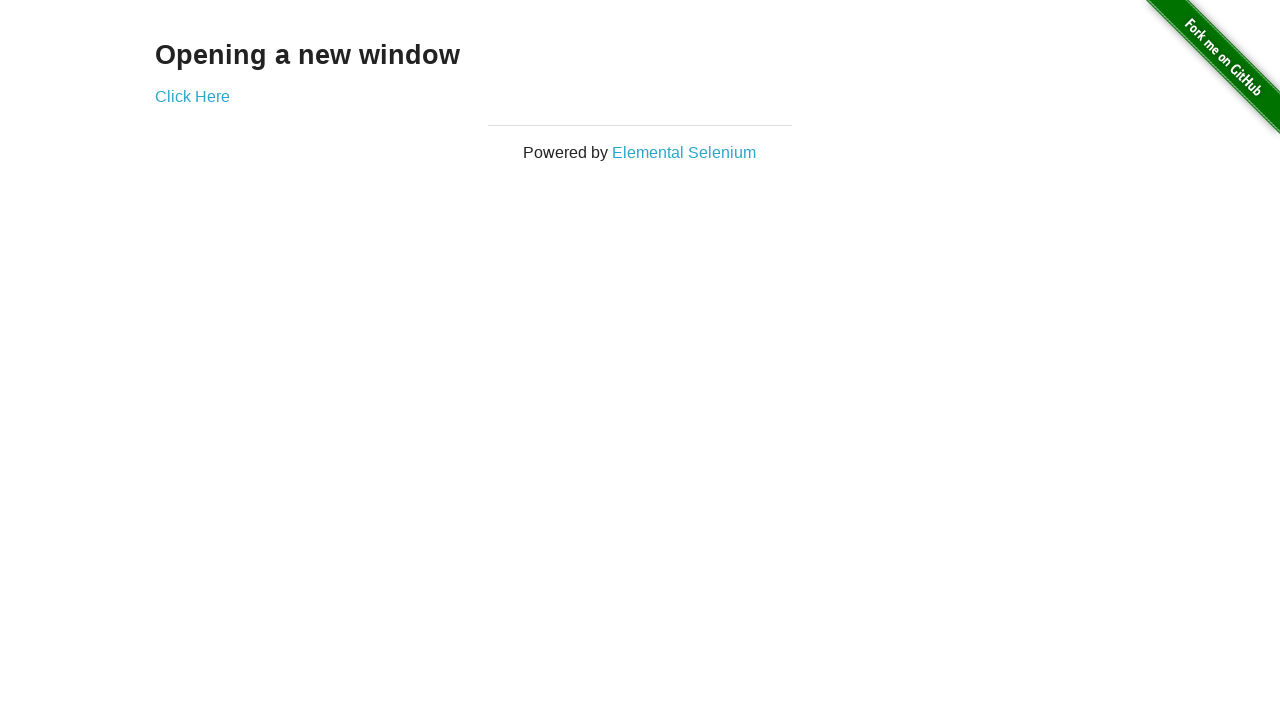

Clicked 'Click Here' link to open new window at (192, 96) on a:has-text('Click Here')
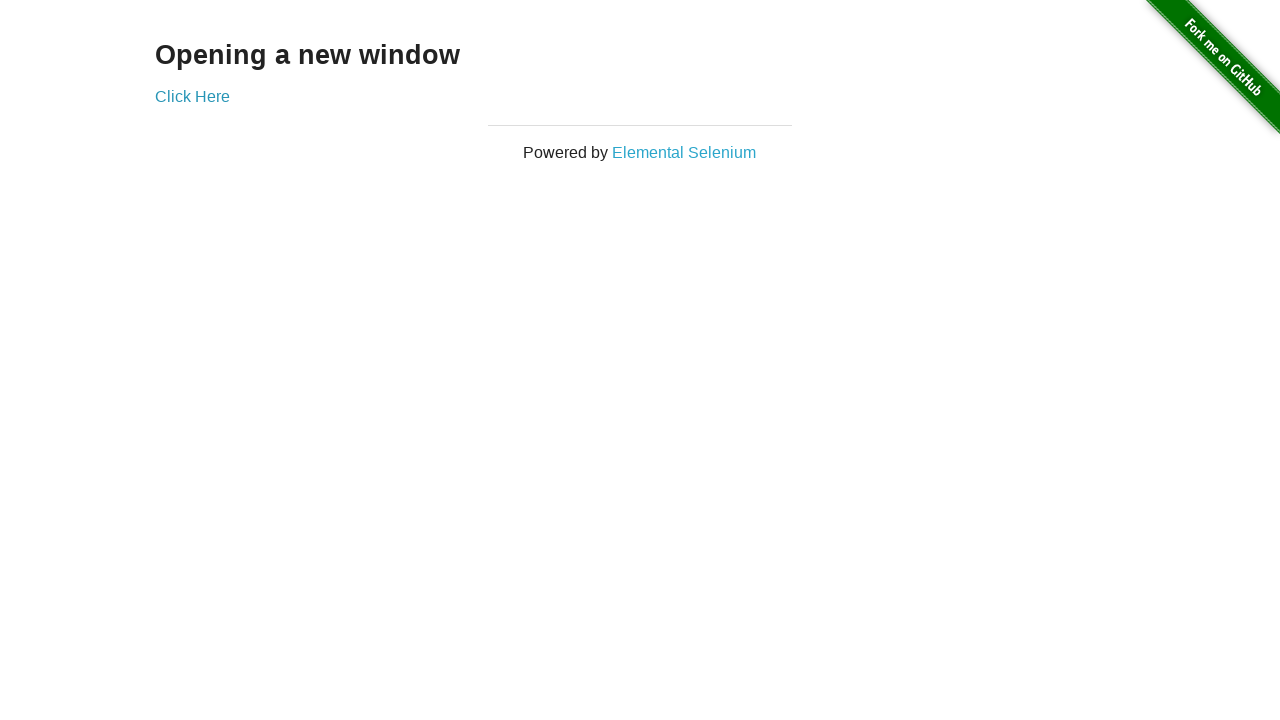

New window opened and captured
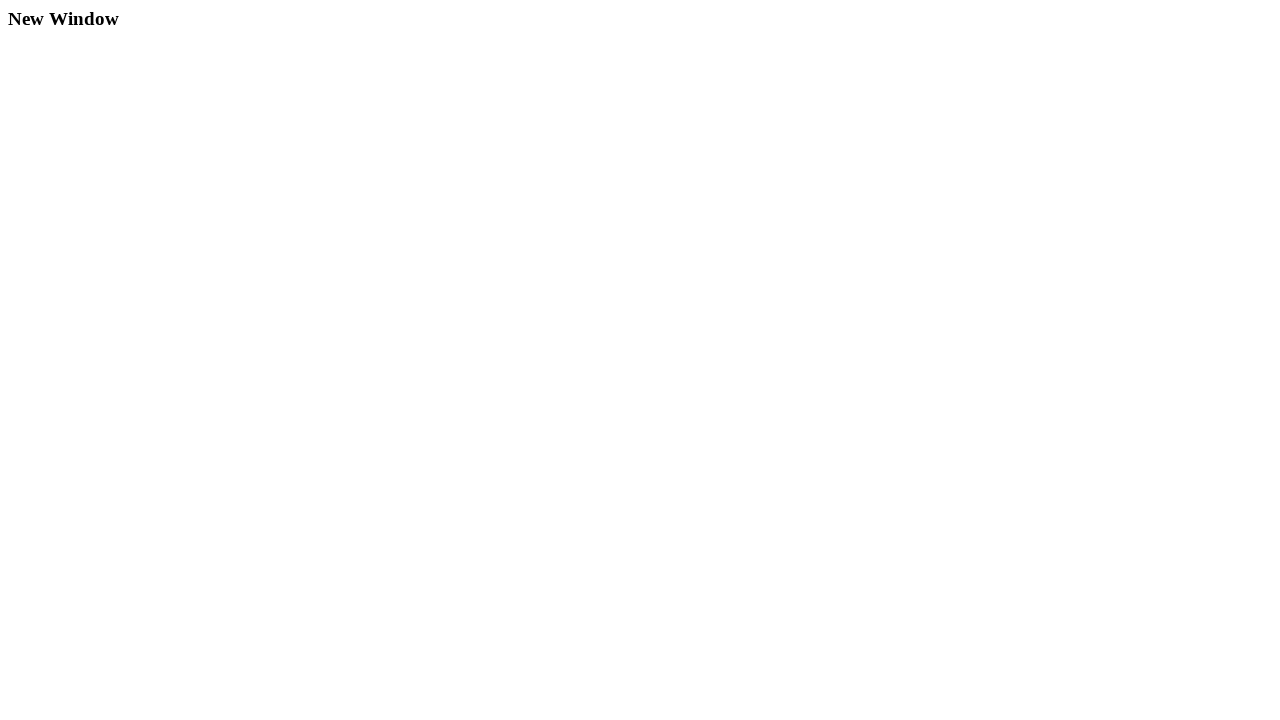

Retrieved new window title: New Window
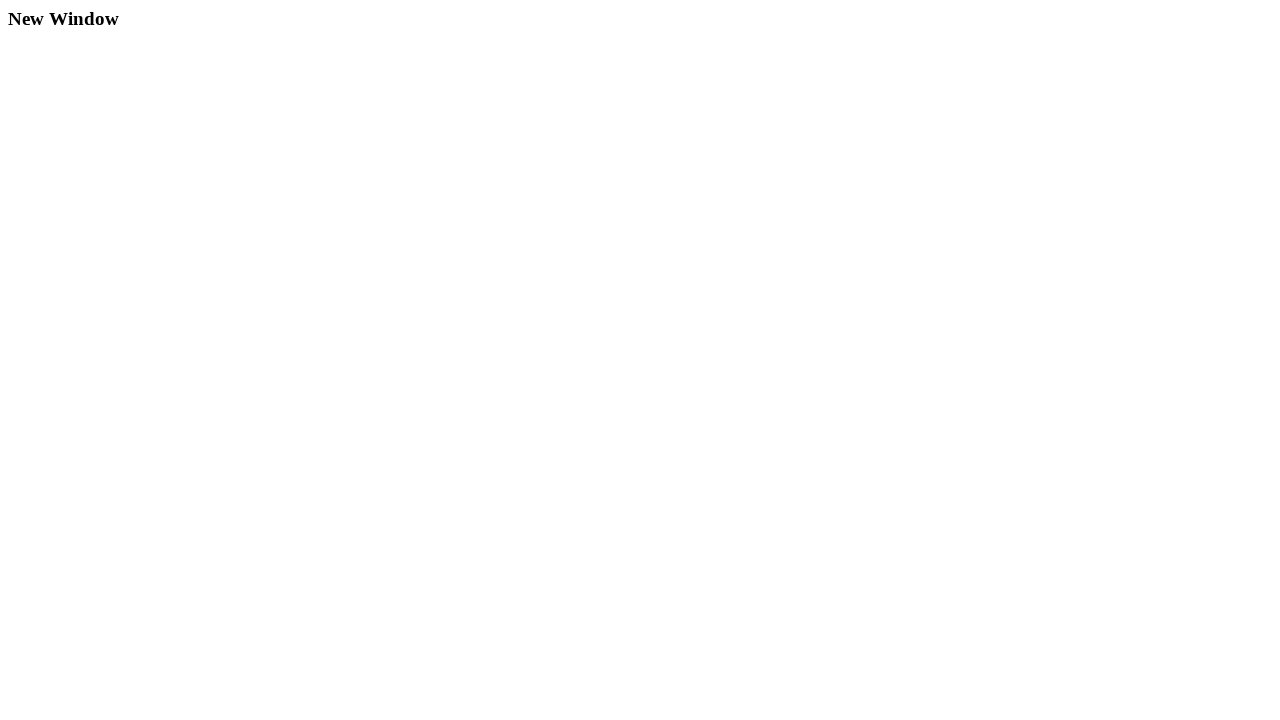

Closed new window
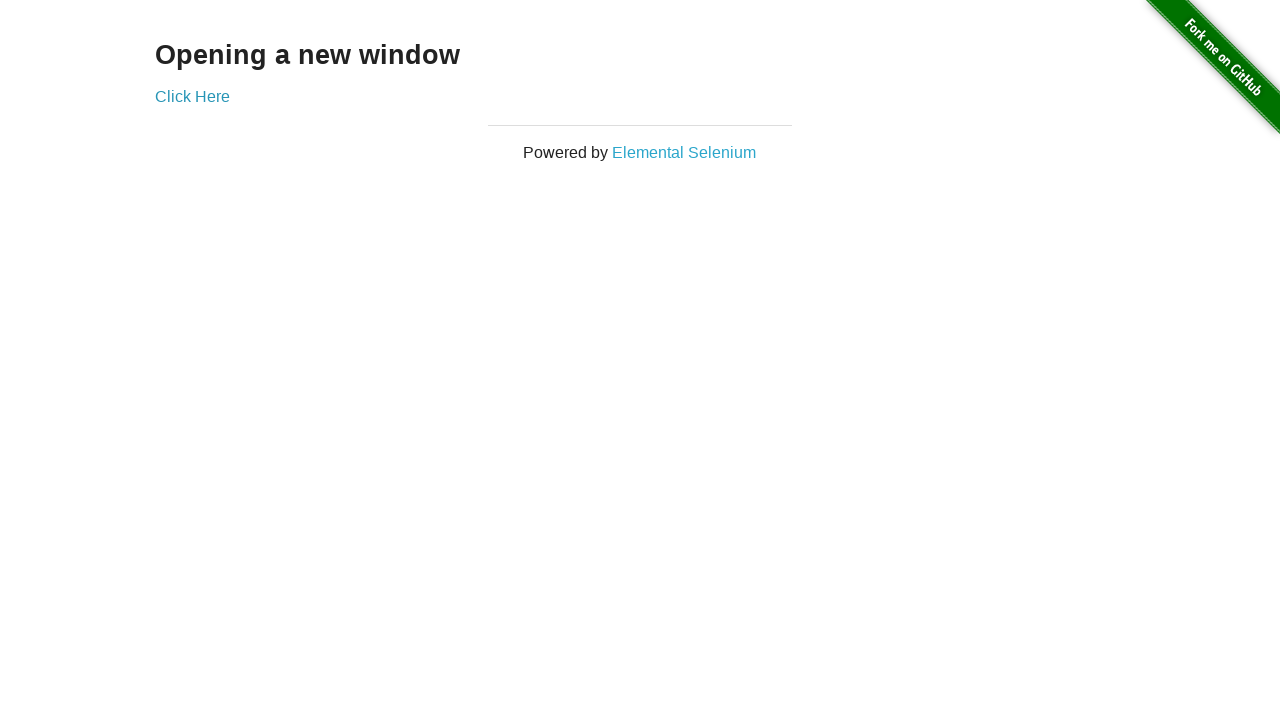

Verified original window is active with title: The Internet
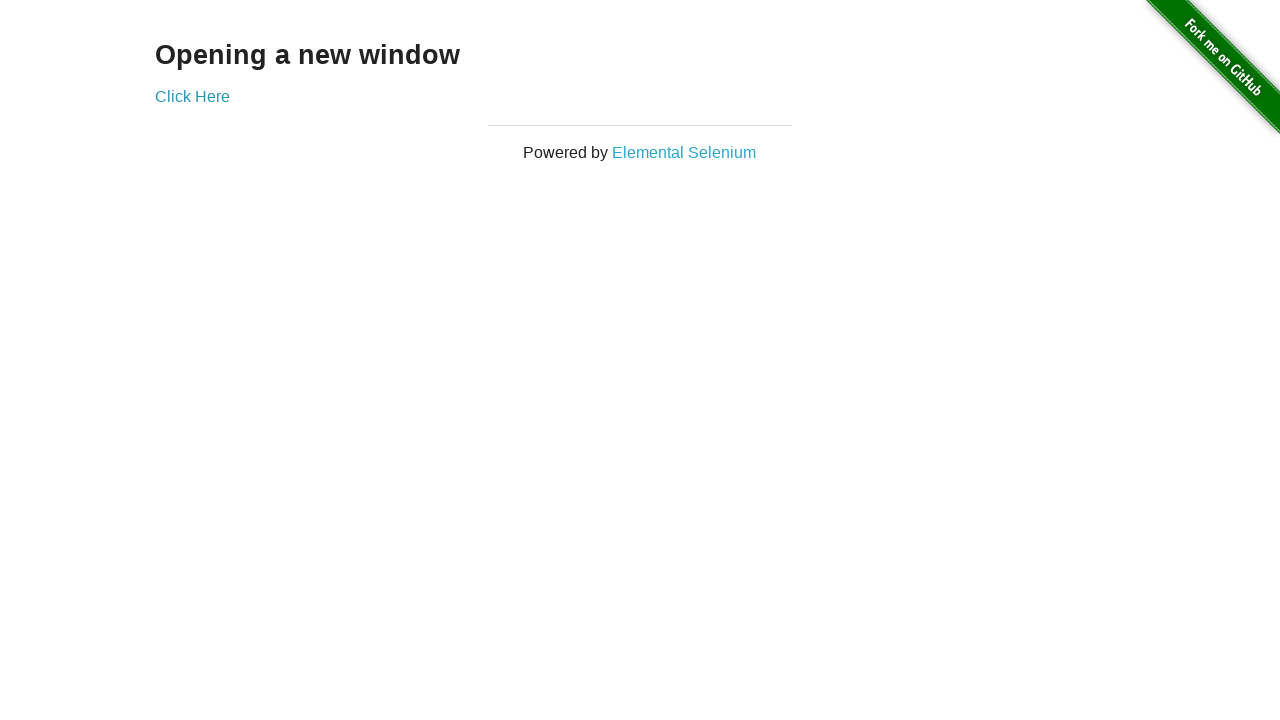

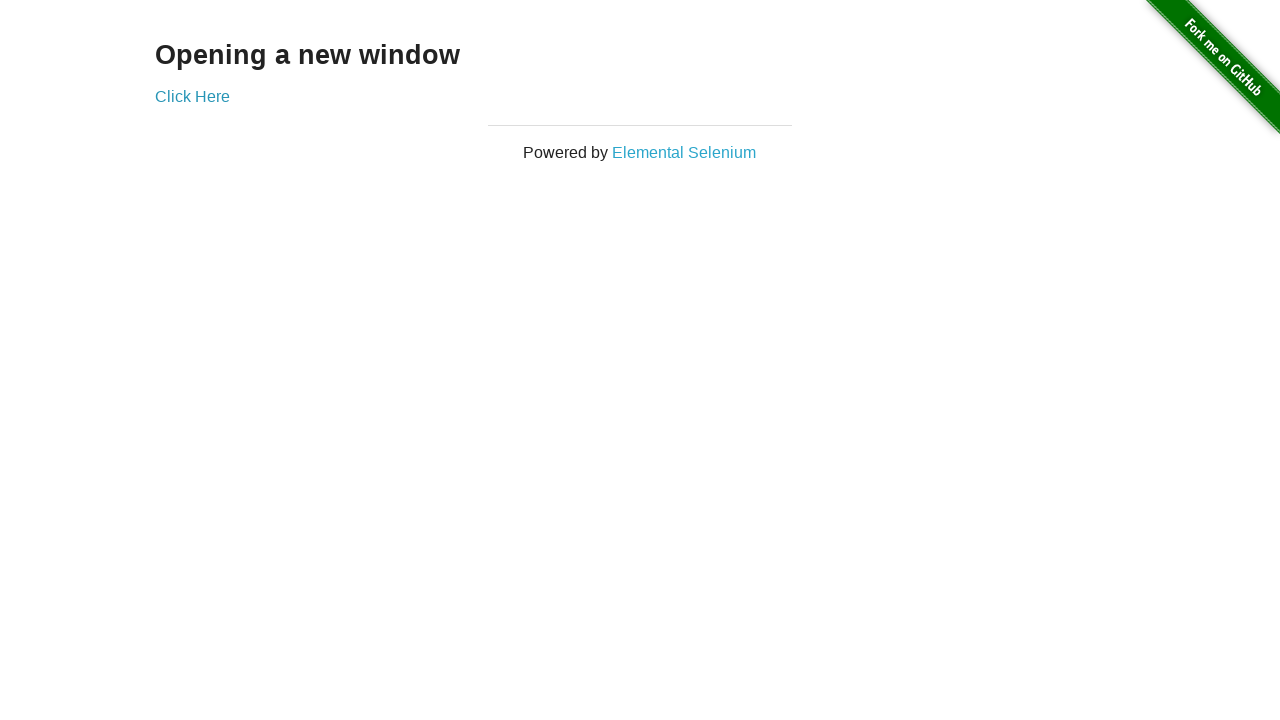